Tests window handling by clicking a Privacy link that opens a new window, switching to the new window, and then switching back to the original window.

Starting URL: https://accounts.google.com/signup

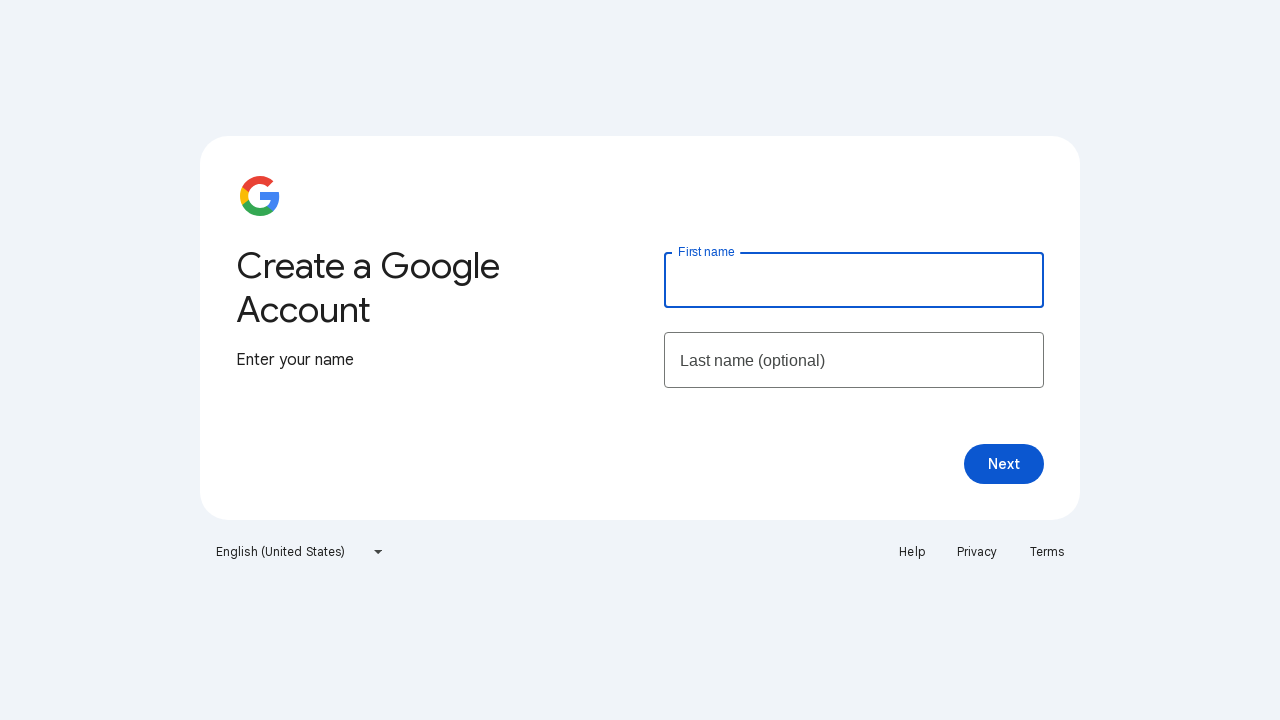

Clicked Privacy link which opened a new window at (977, 552) on a:has-text('Privacy')
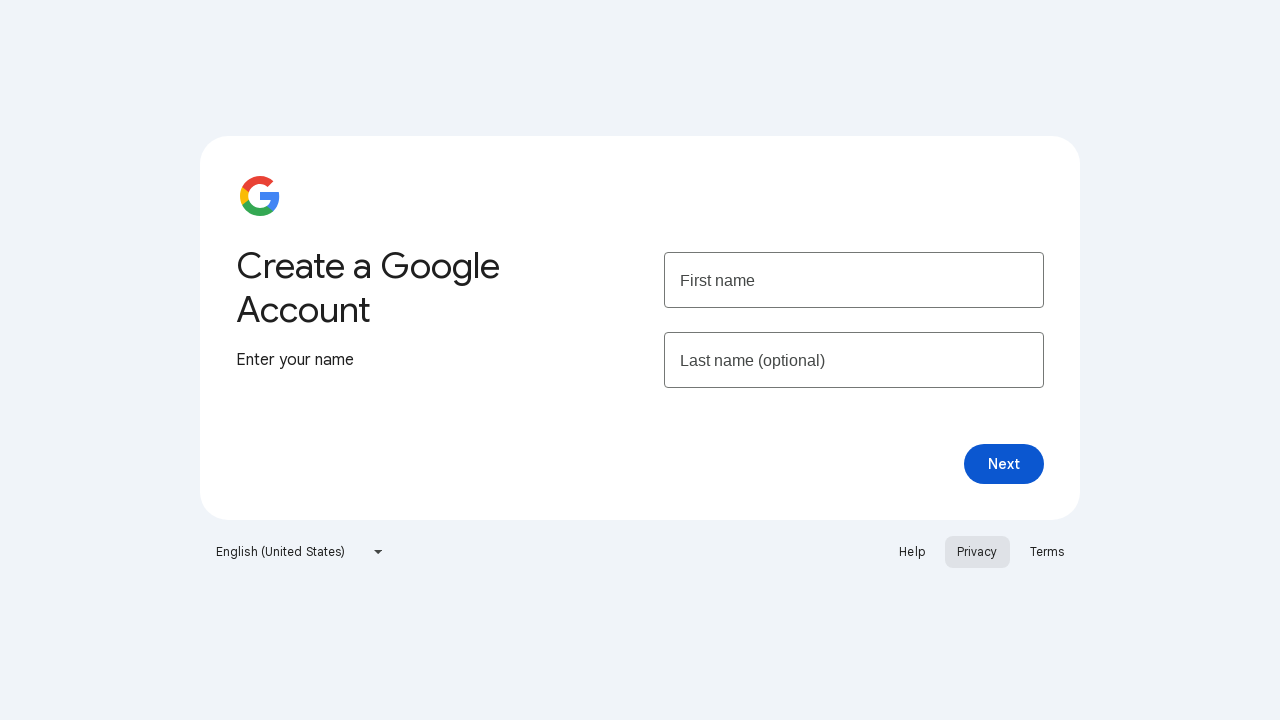

Captured reference to the newly opened page
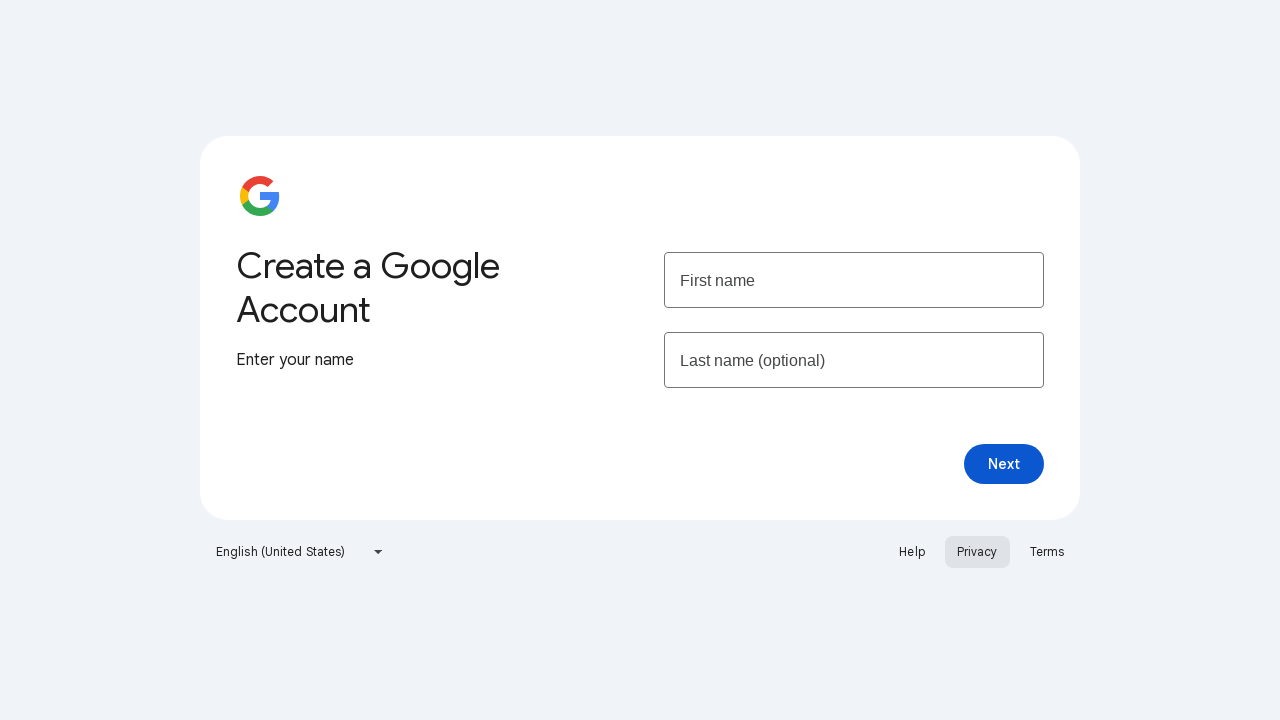

New page finished loading
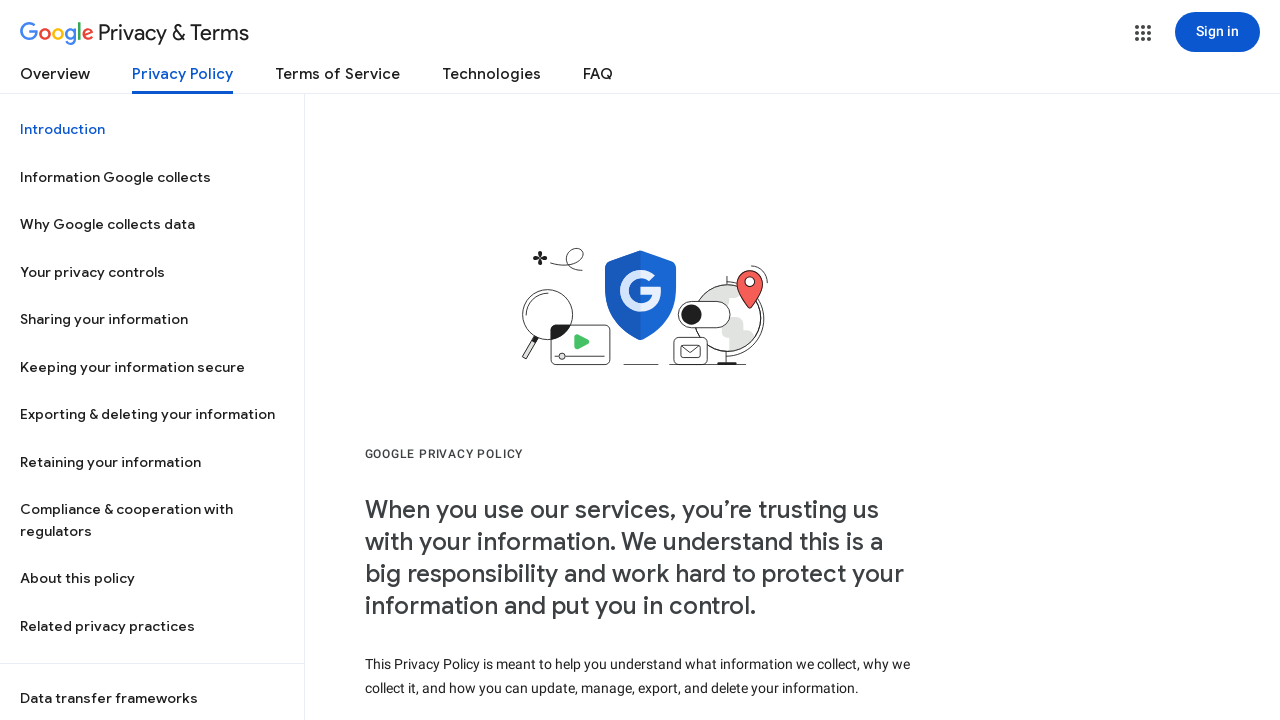

Switched focus to the new Privacy window
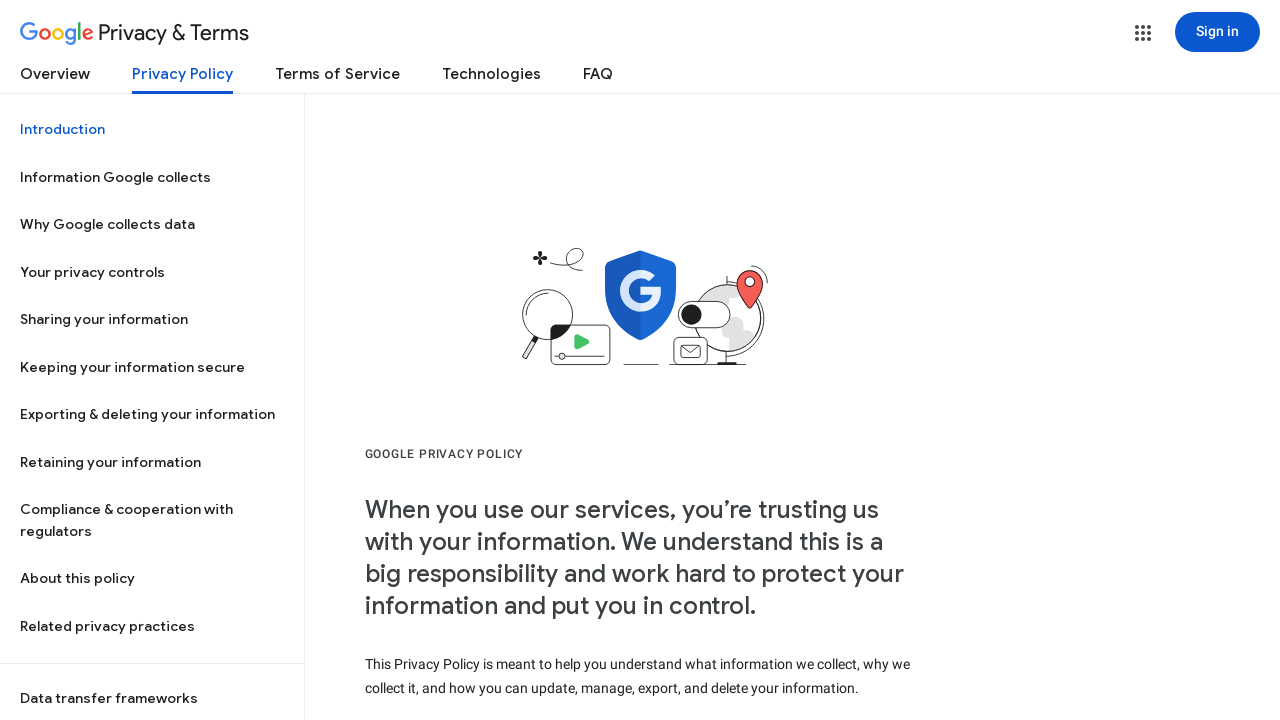

Waited 2 seconds on the new Privacy page
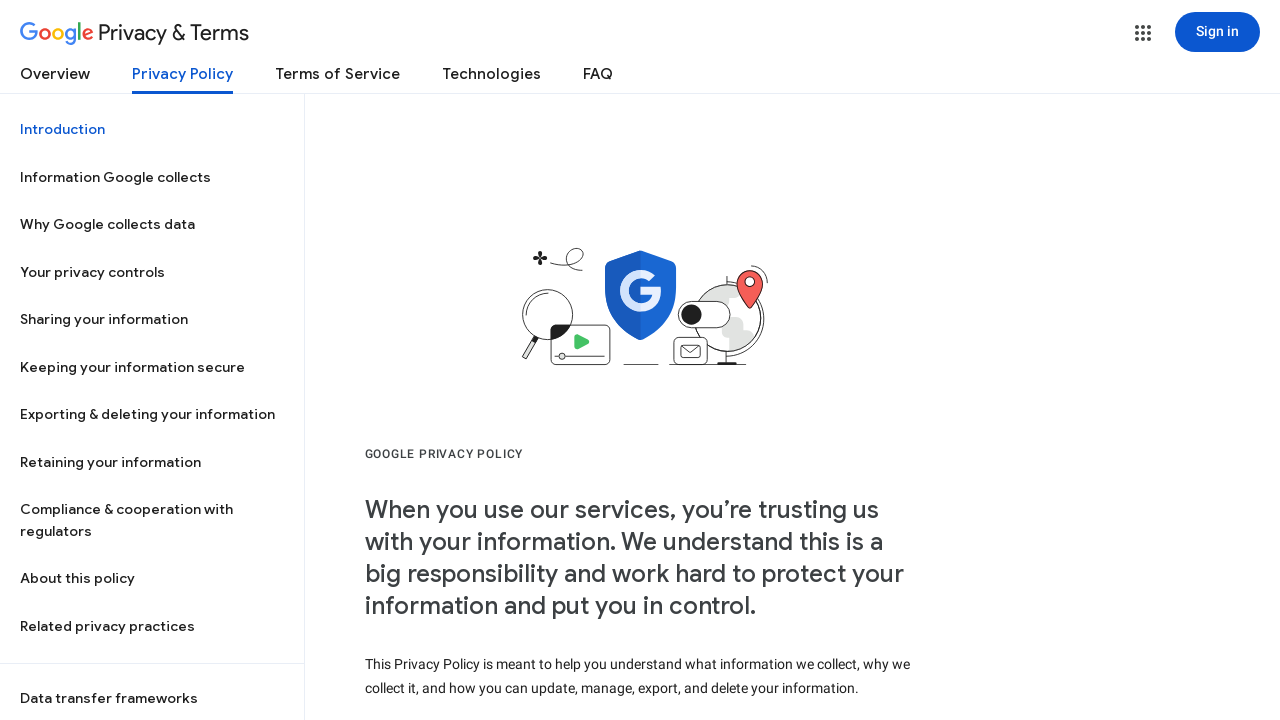

Switched focus back to the original Google Signup page
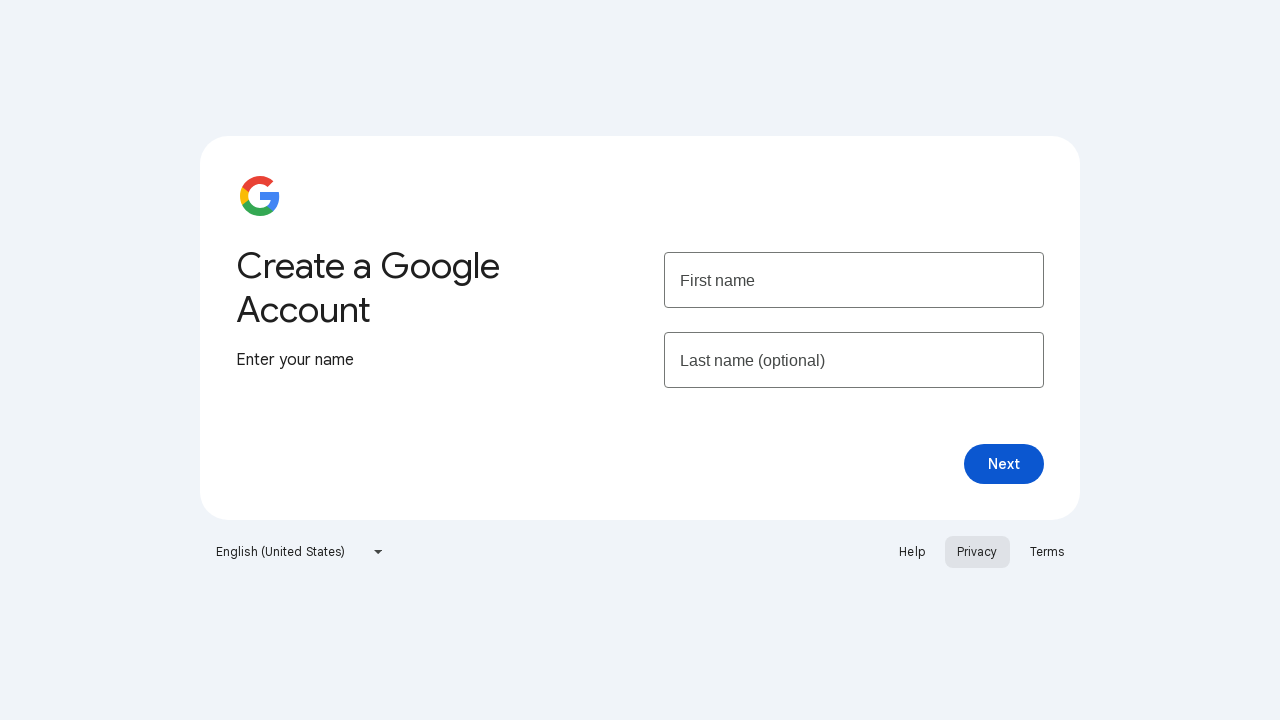

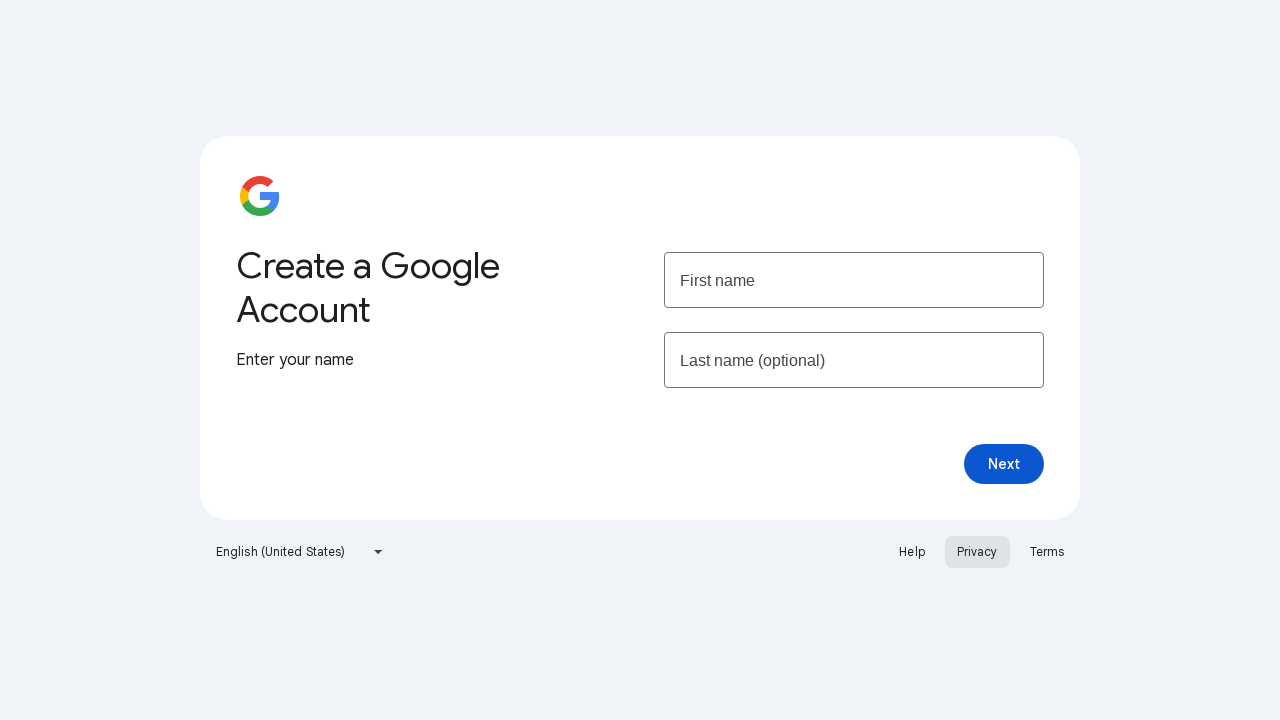